Tests Salesforce signup form by filling in first name, last name, and job title fields

Starting URL: https://www.salesforce.com/in/form/signup/sales-ee/?d=topnav2-btn-ft

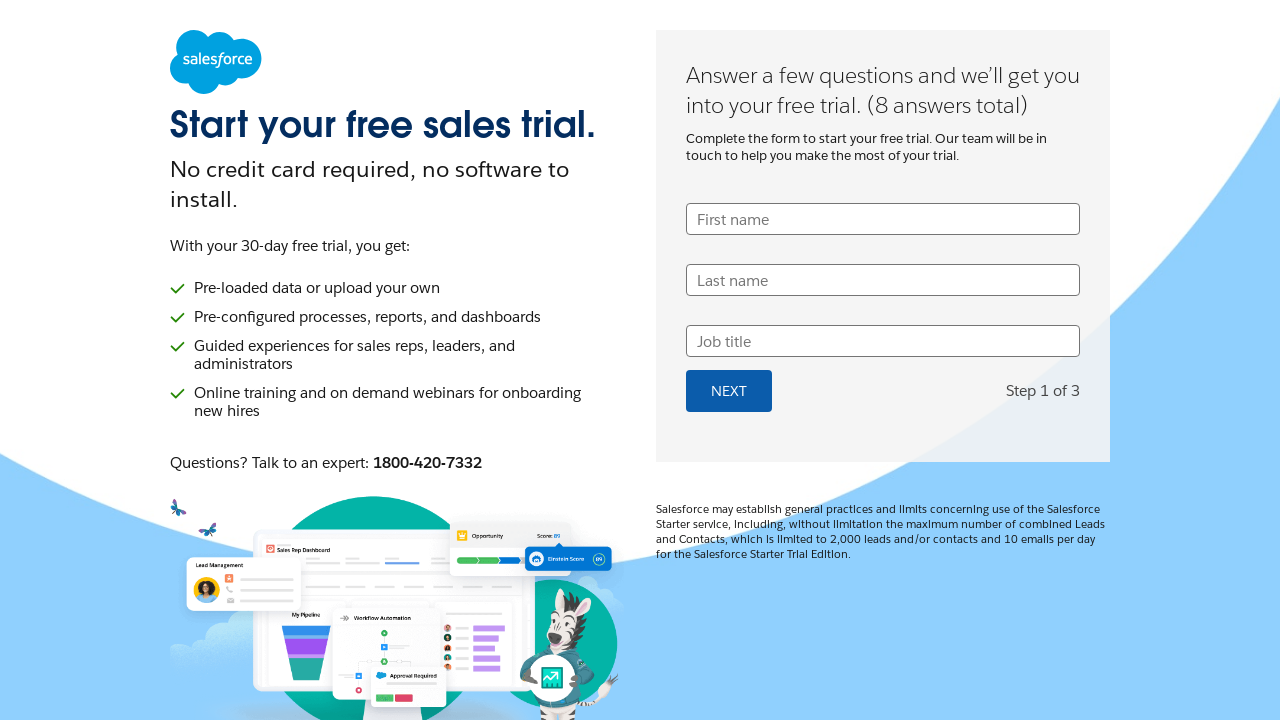

Filled first name field with 'RPA' on input[name='UserFirstName']
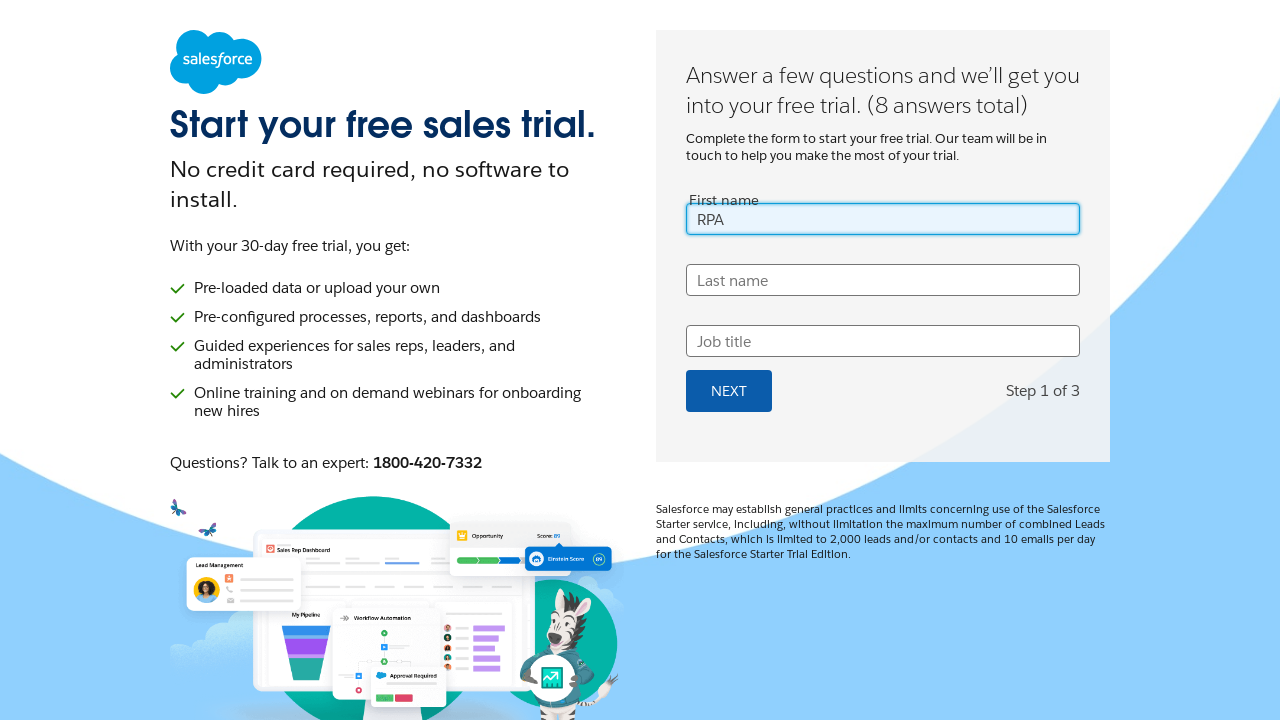

Filled last name field with 'Selenium' on input[name='UserLastName']
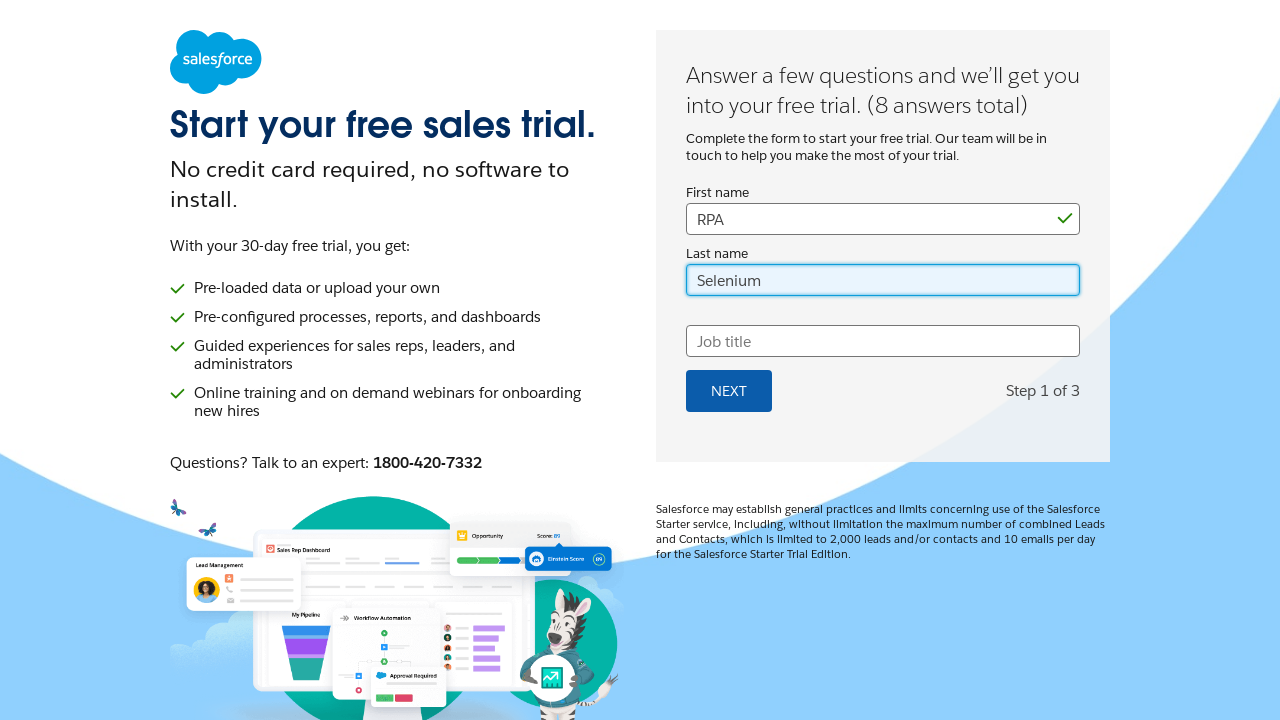

Filled job title field with 'Director' on input[name='UserTitle']
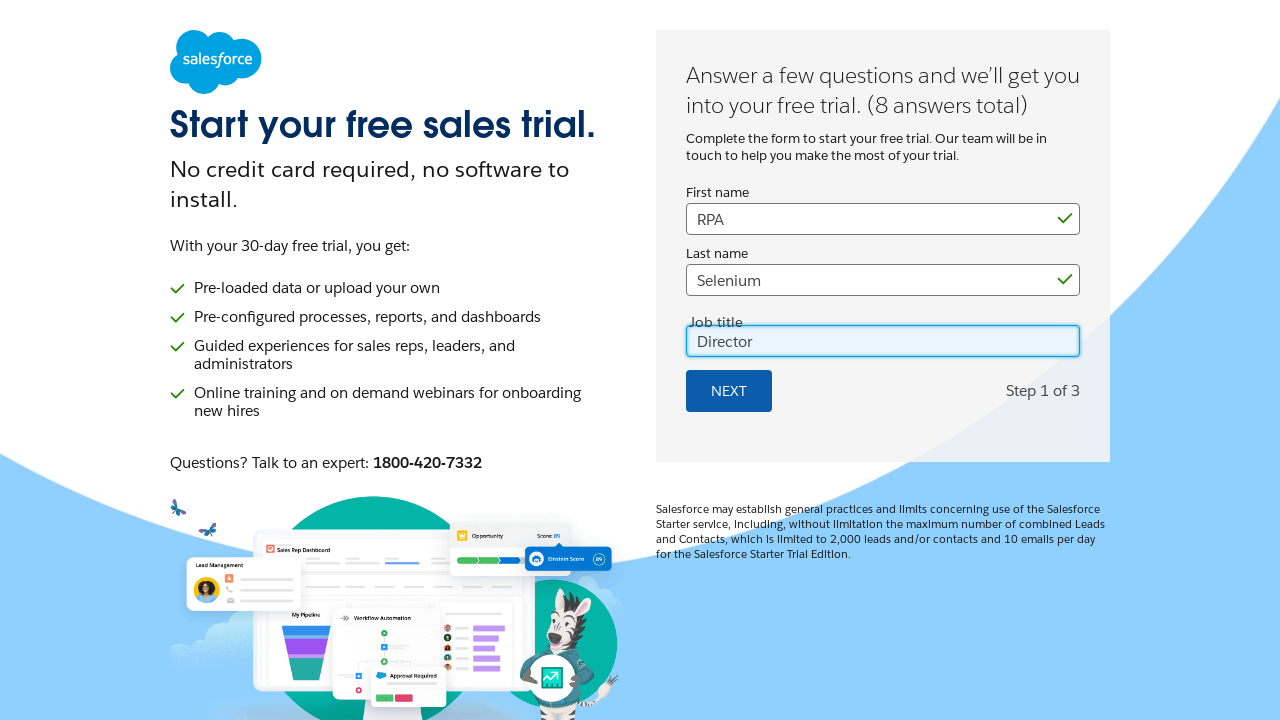

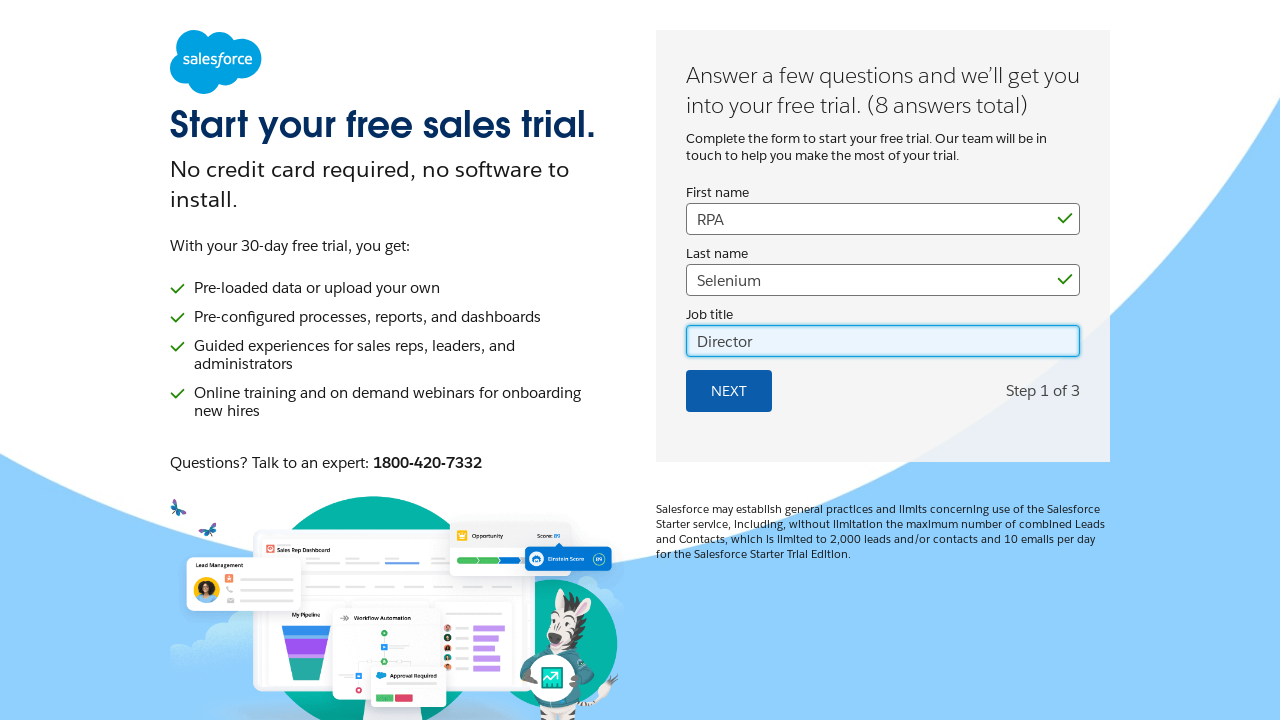